Tests double-click functionality by double-clicking a button.

Starting URL: https://qa-practice.netlify.app/double-click

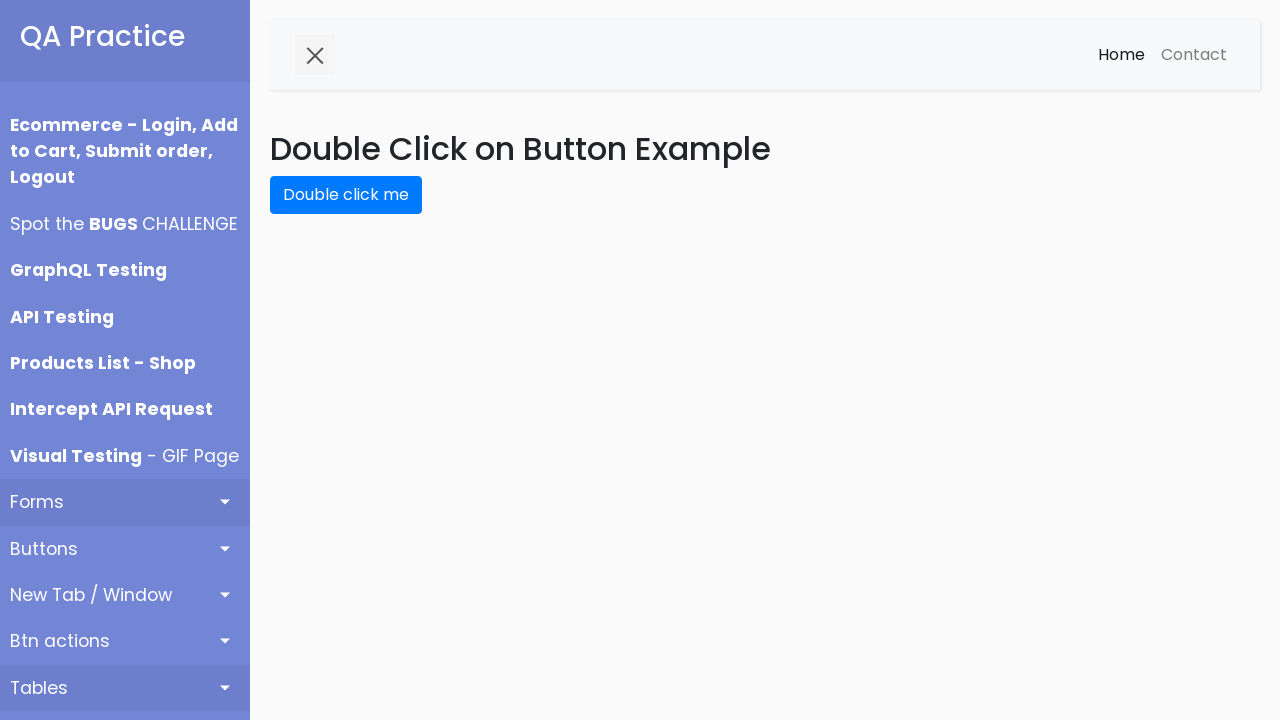

Navigated to double-click test page
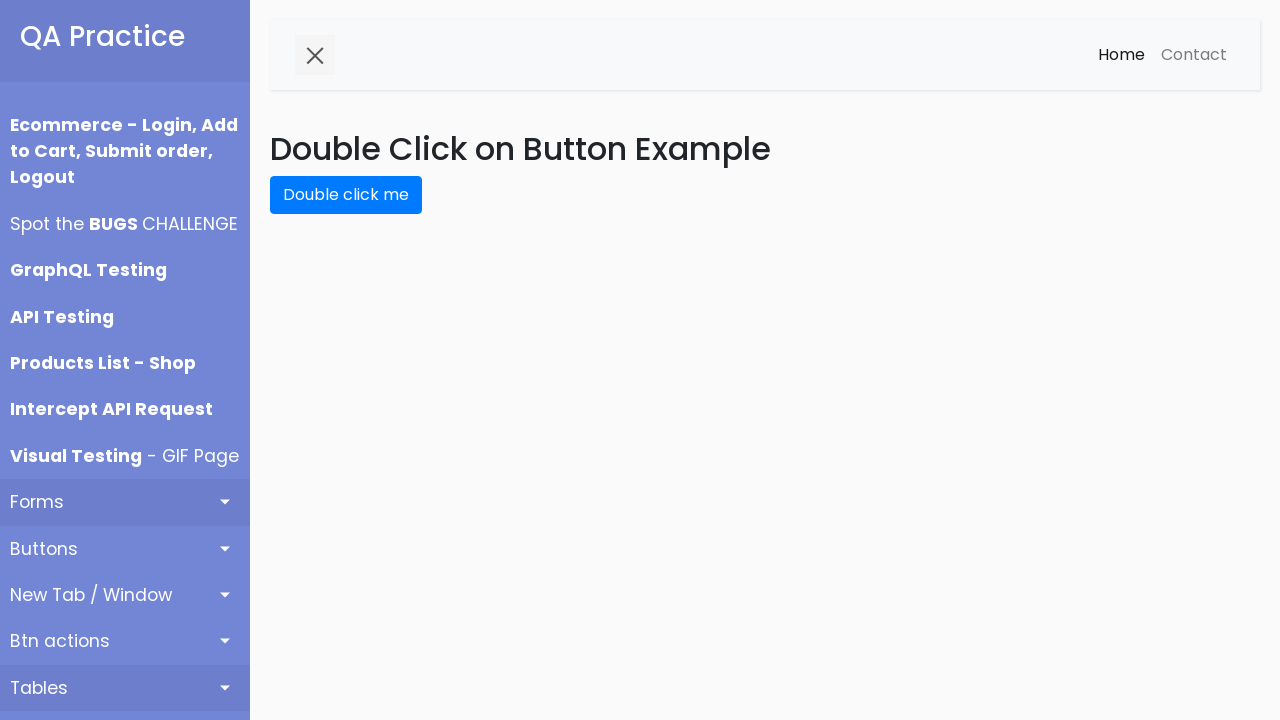

Double-clicked the button to verify double-click functionality at (346, 195) on button#double-click-btn
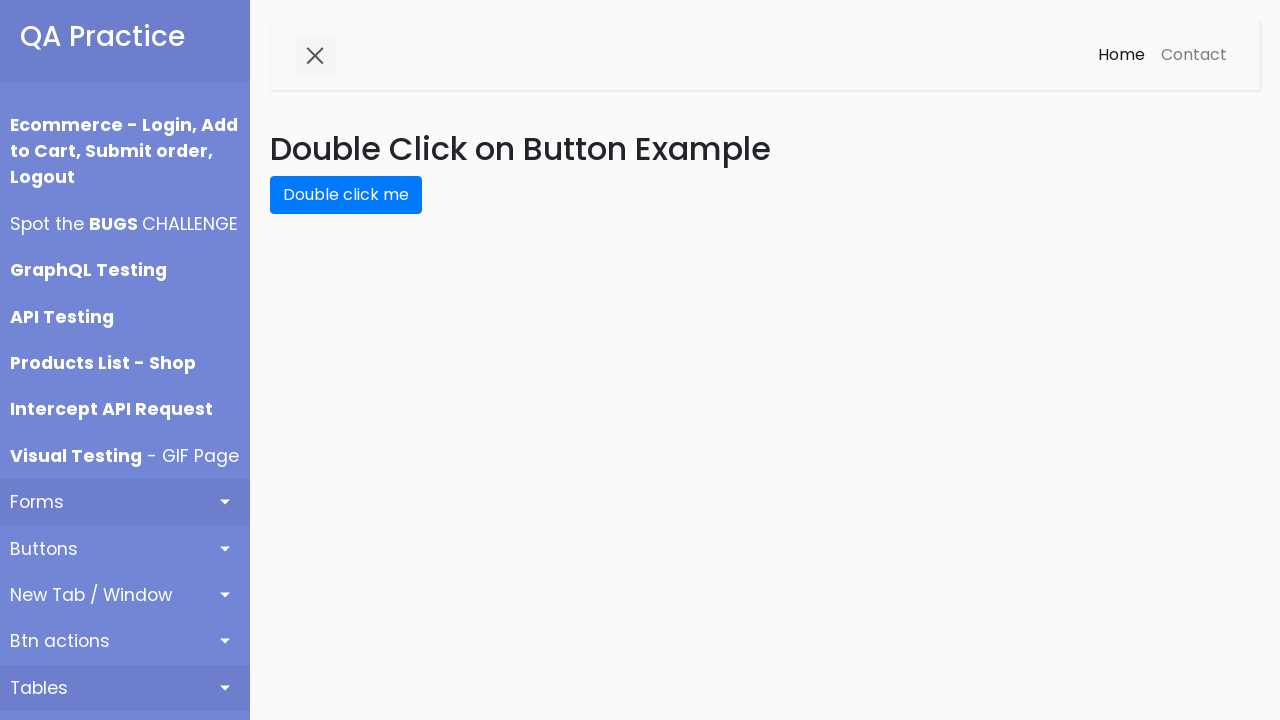

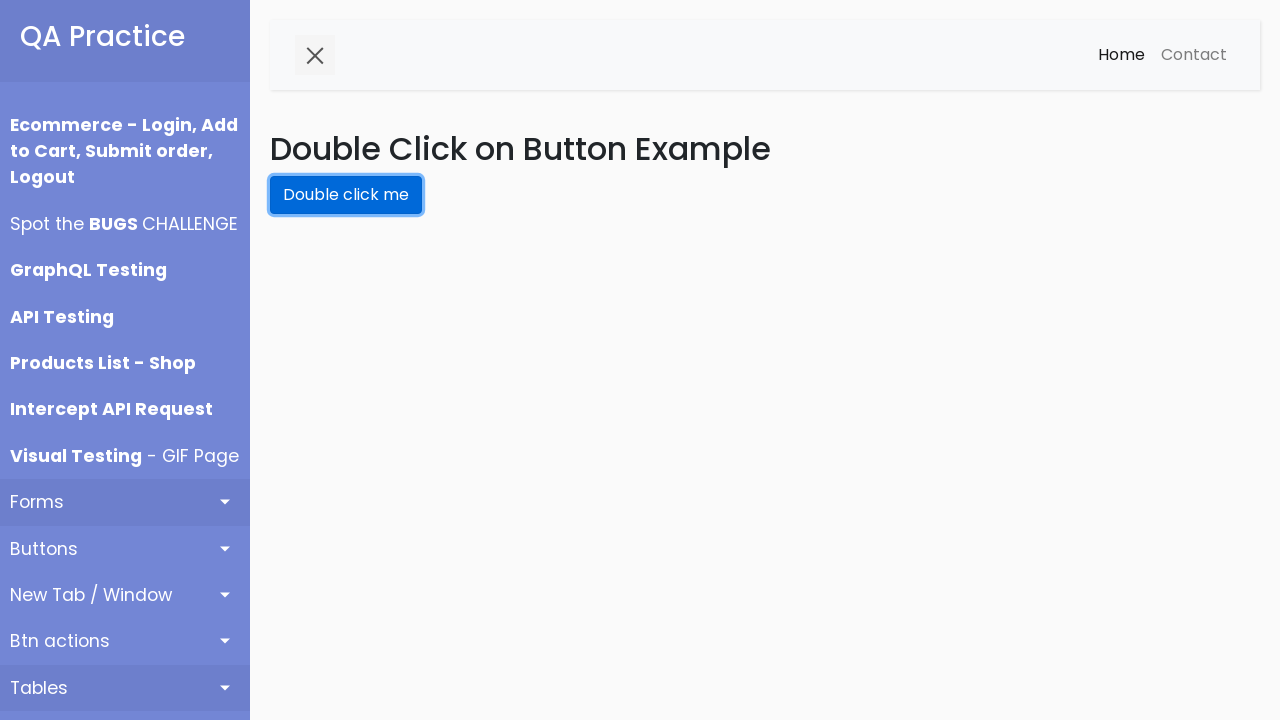